Tests drag and drop functionality on jQueryUI demo page by dragging an element from source to target within an iframe

Starting URL: https://jqueryui.com/droppable/

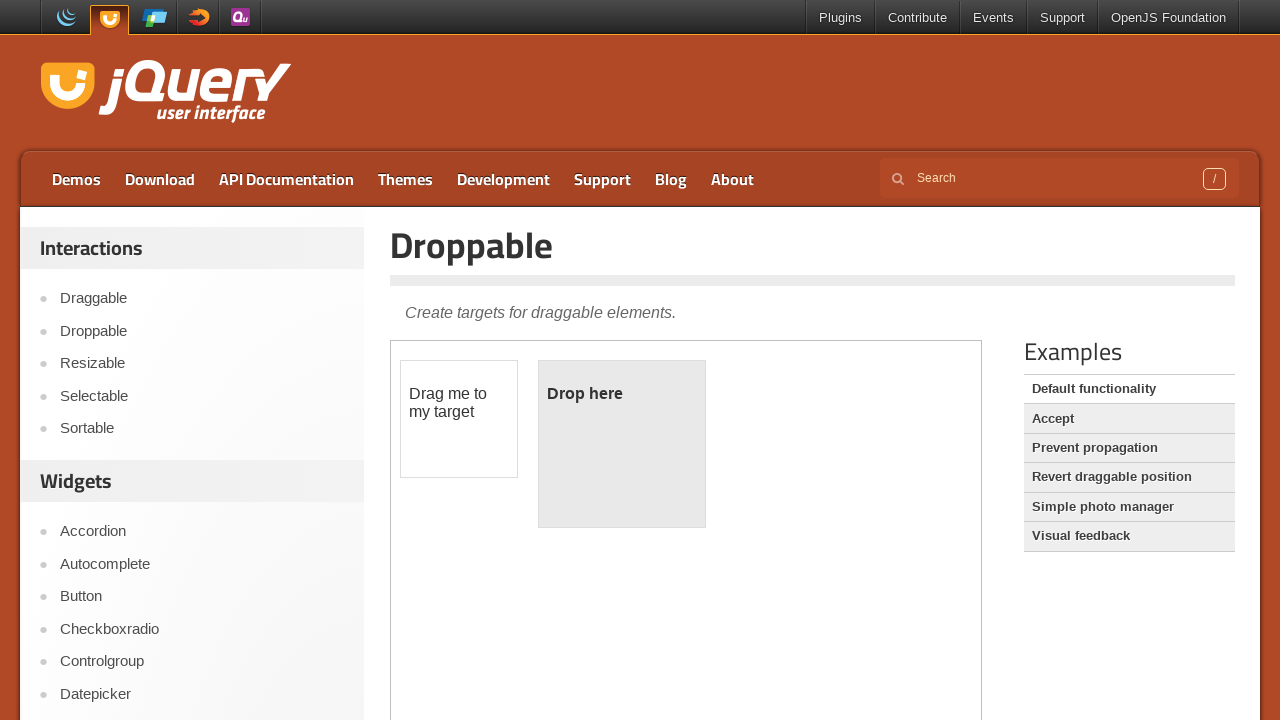

Located the demo iframe for jQueryUI droppable test
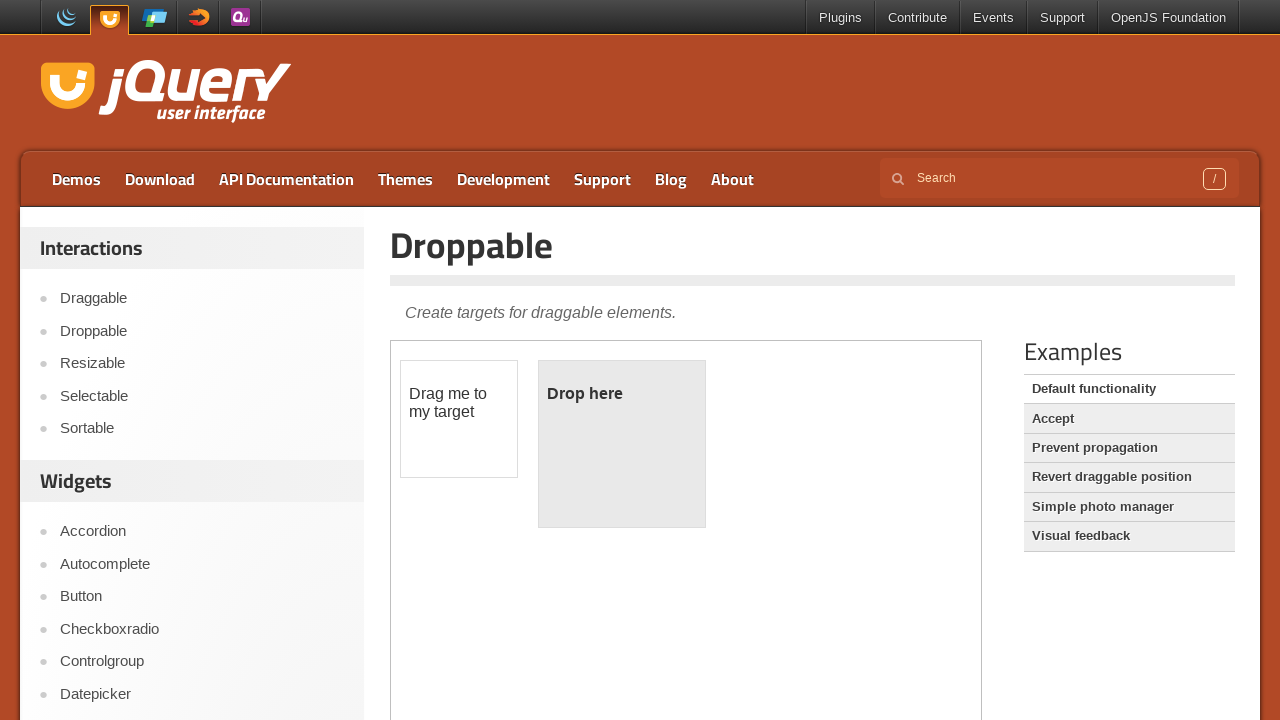

Located the draggable element (#draggable) within the iframe
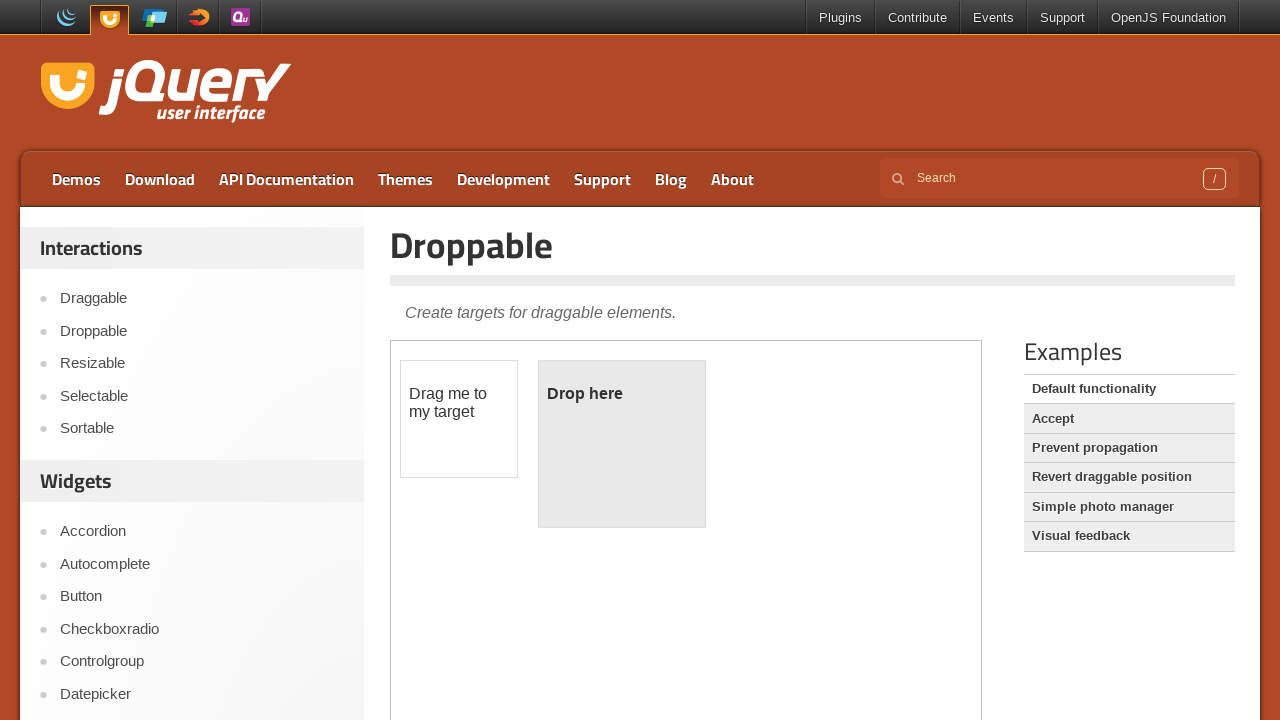

Located the droppable target element (#droppable) within the iframe
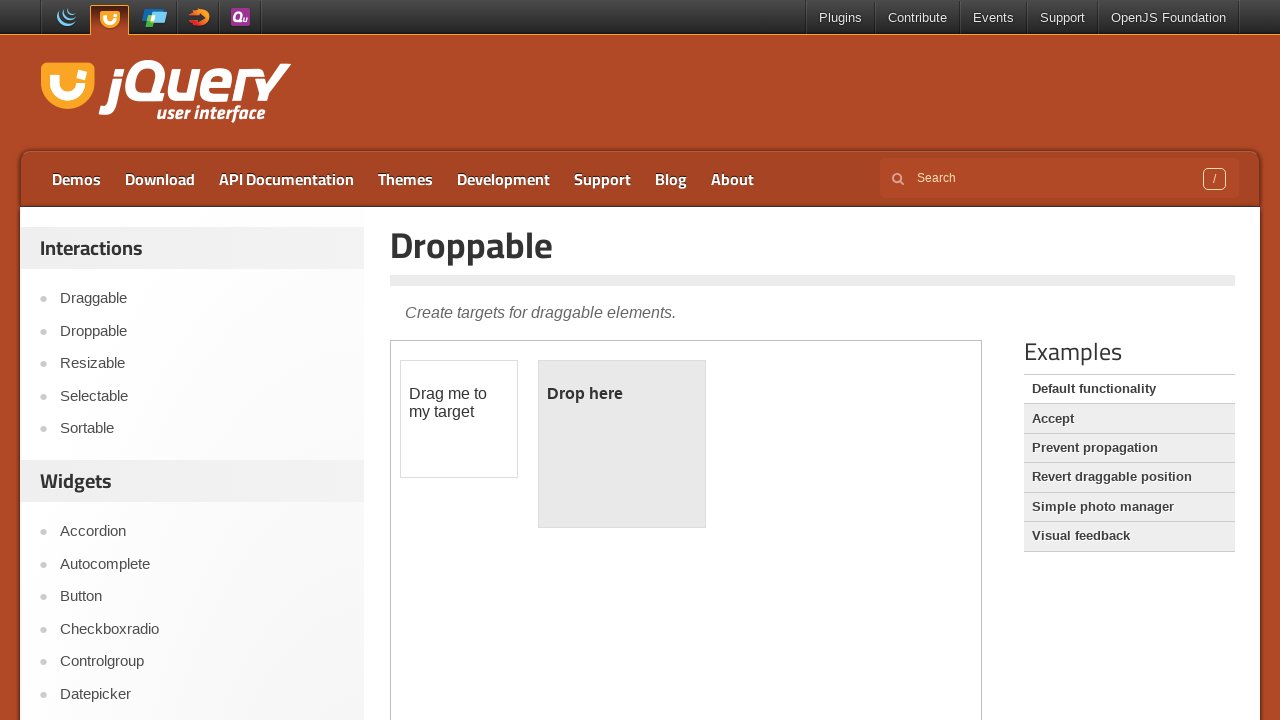

Dragged the draggable element onto the droppable target at (622, 444)
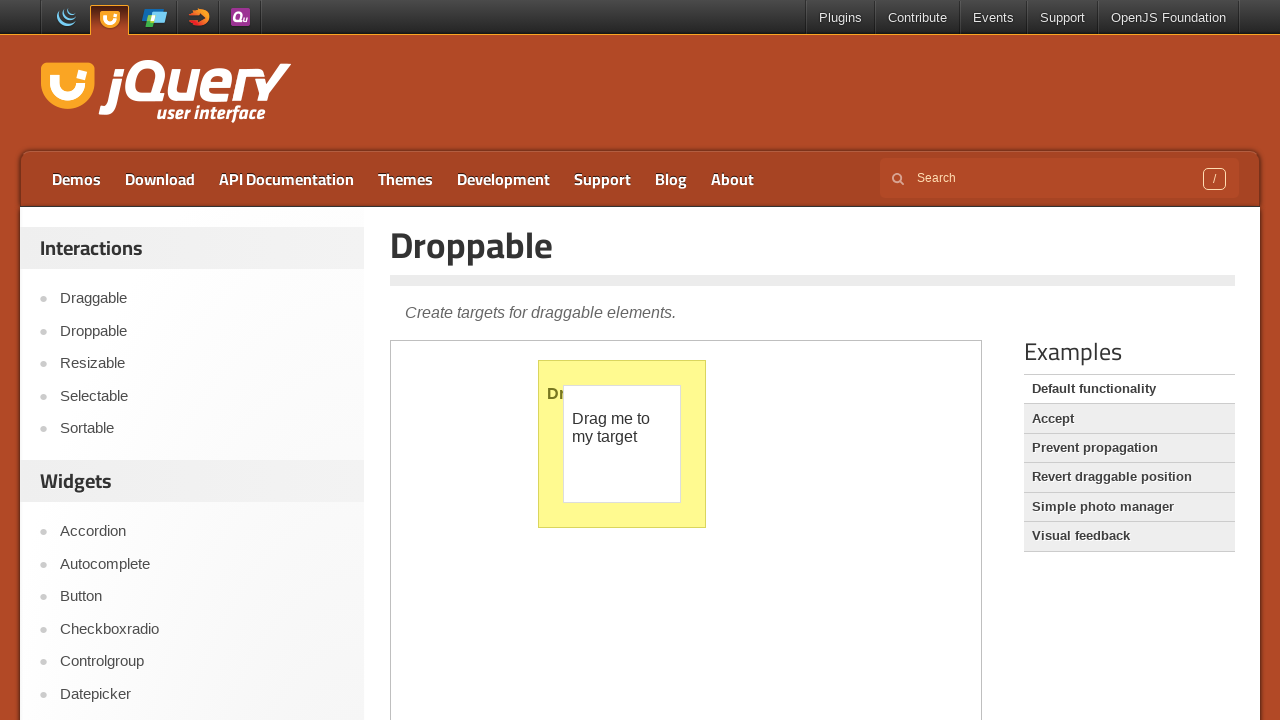

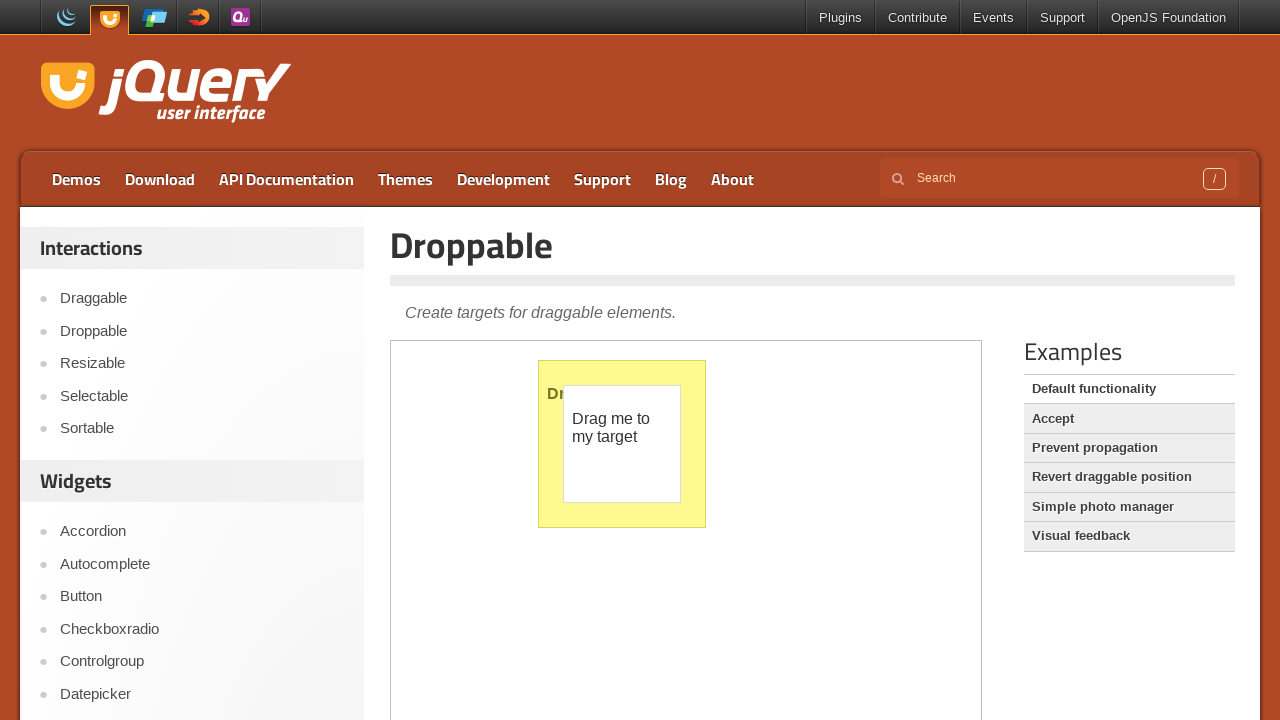